Verifies that product items are displayed on the home page and includes expected products like Samsung Galaxy S6 and Nokia Lumia 1520

Starting URL: https://www.demoblaze.com/

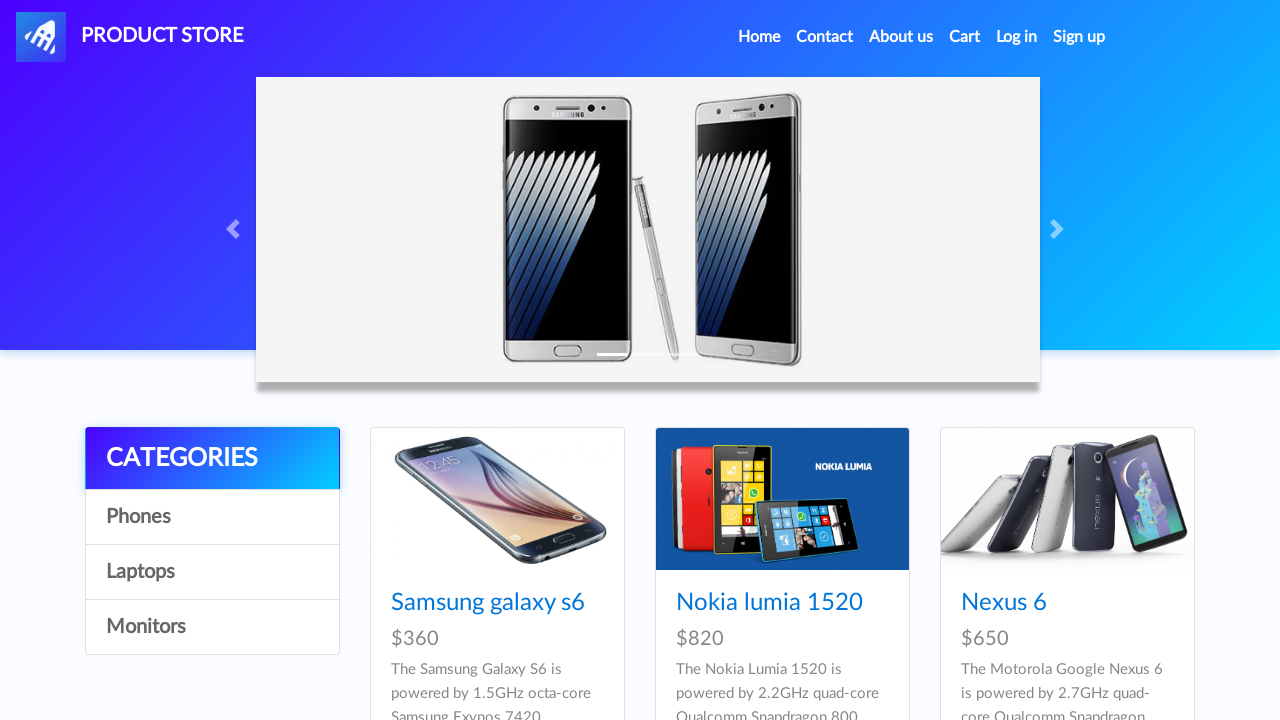

Waited for product cards to load
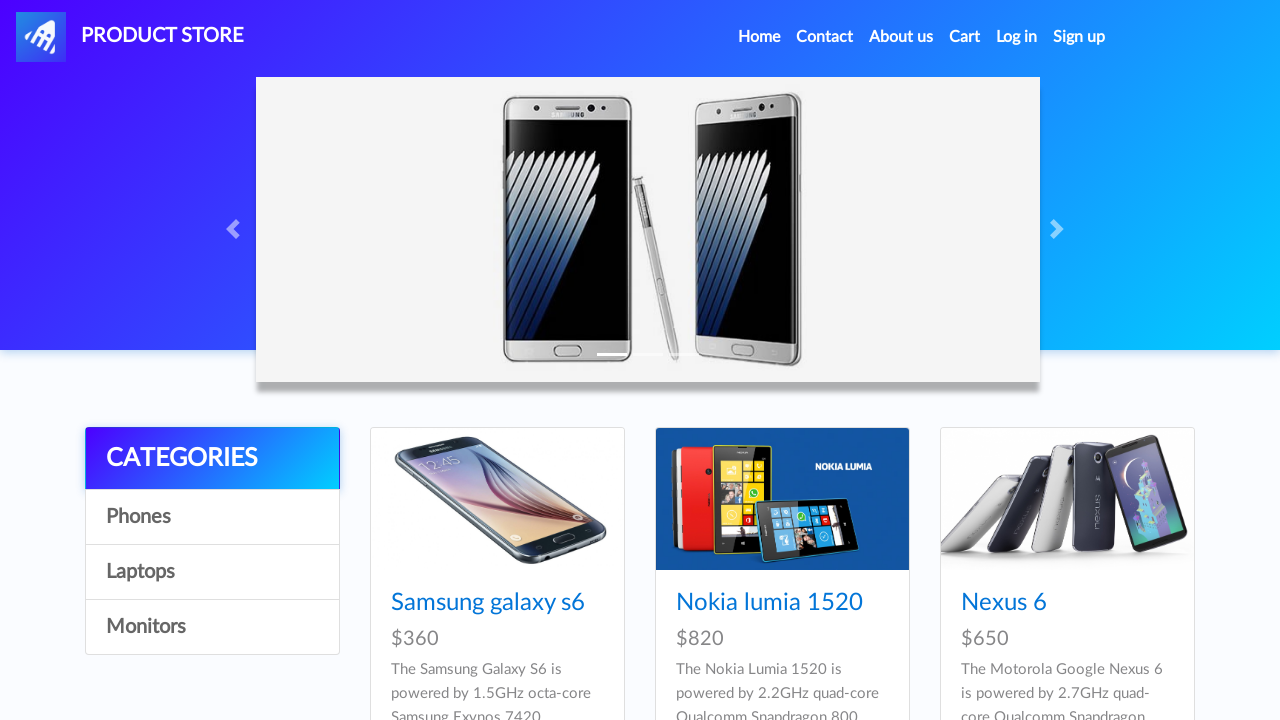

Located all product card title elements
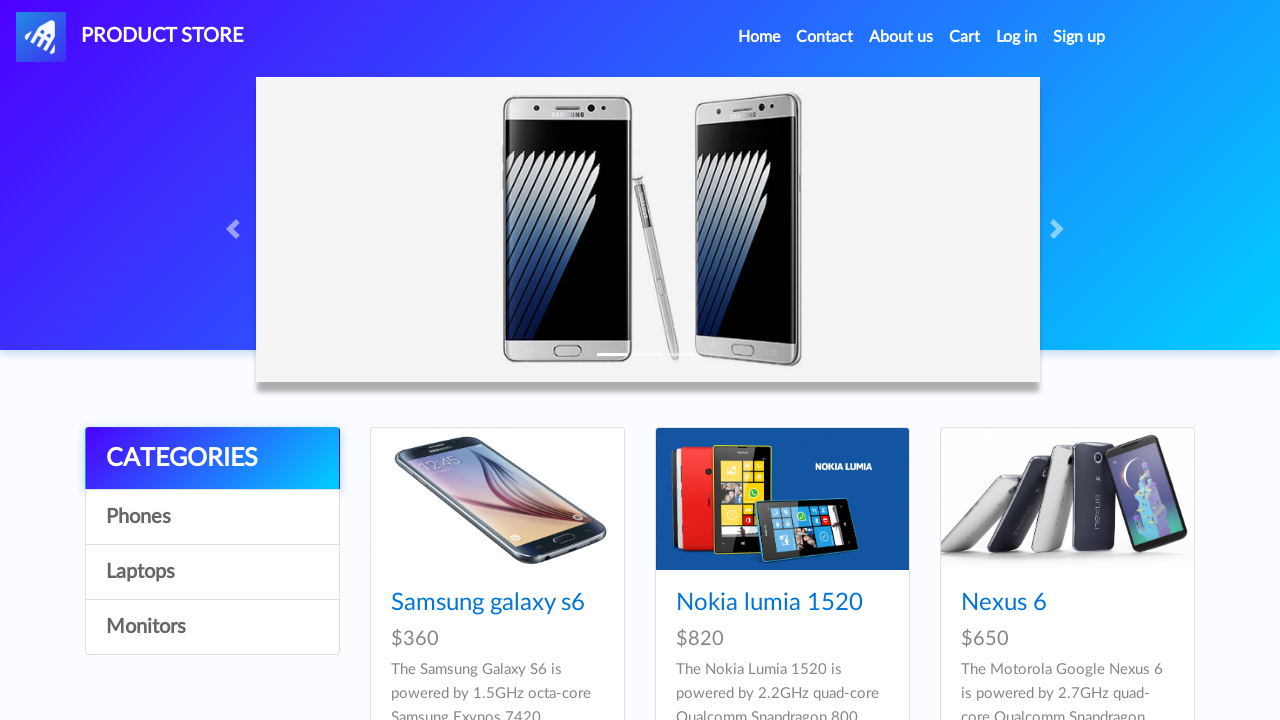

Retrieved all product item names
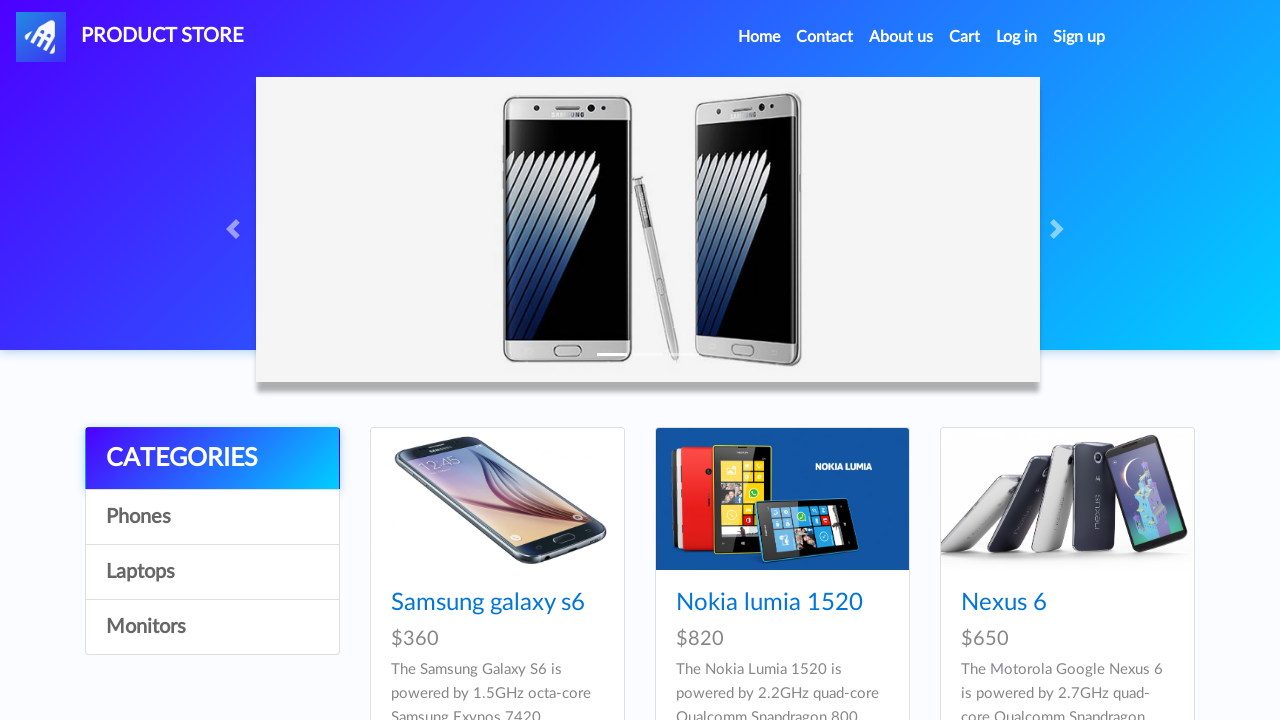

Verified that product items list is not empty
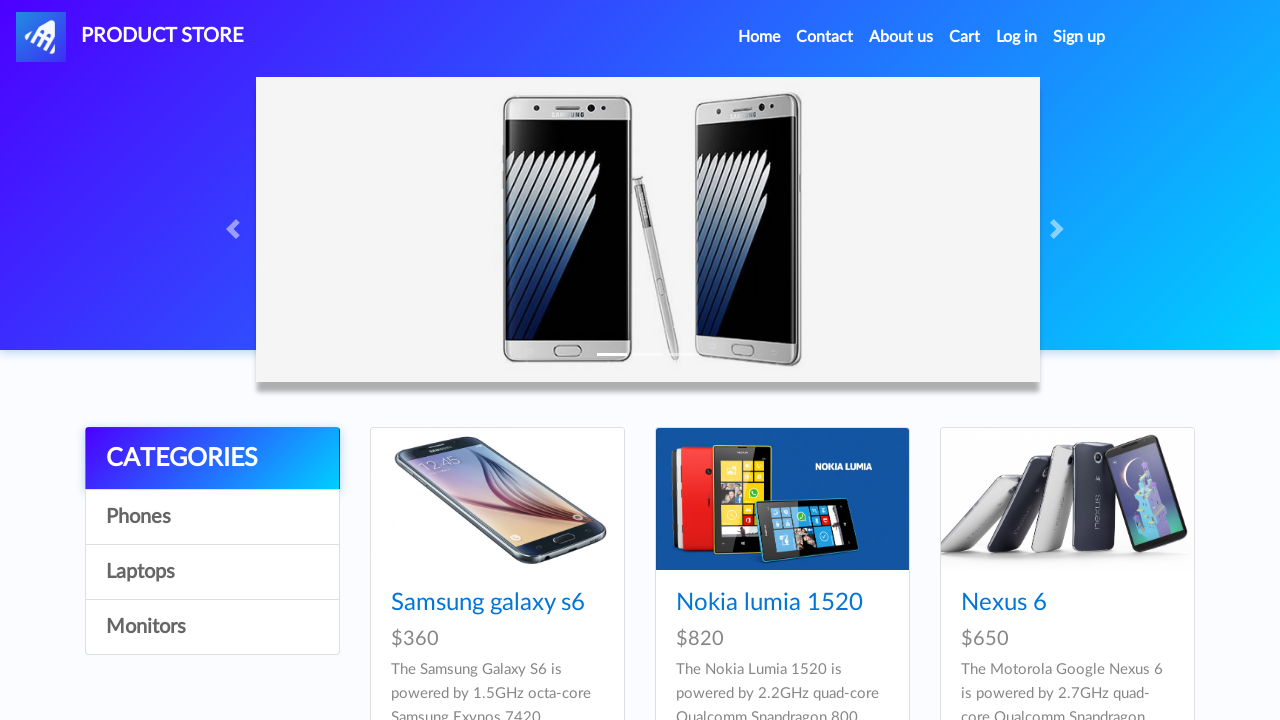

Verified Samsung galaxy s6 is present in items list
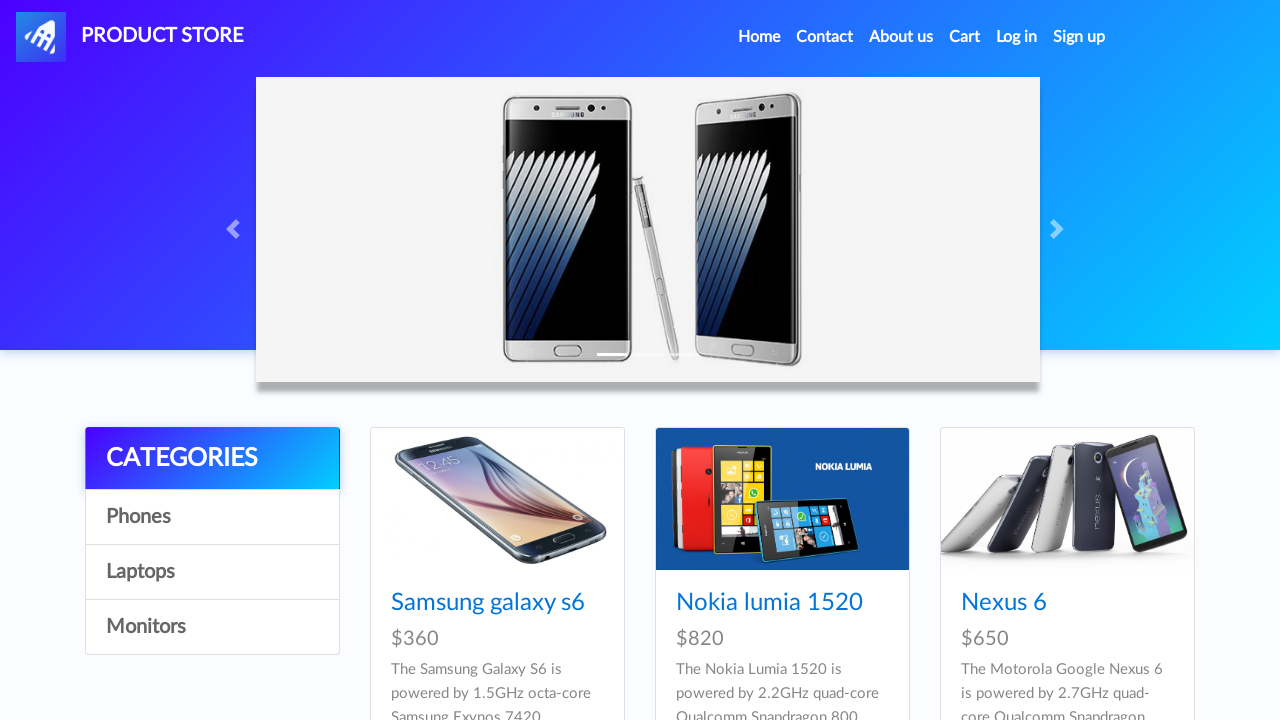

Verified Nokia lumia 1520 is present in items list
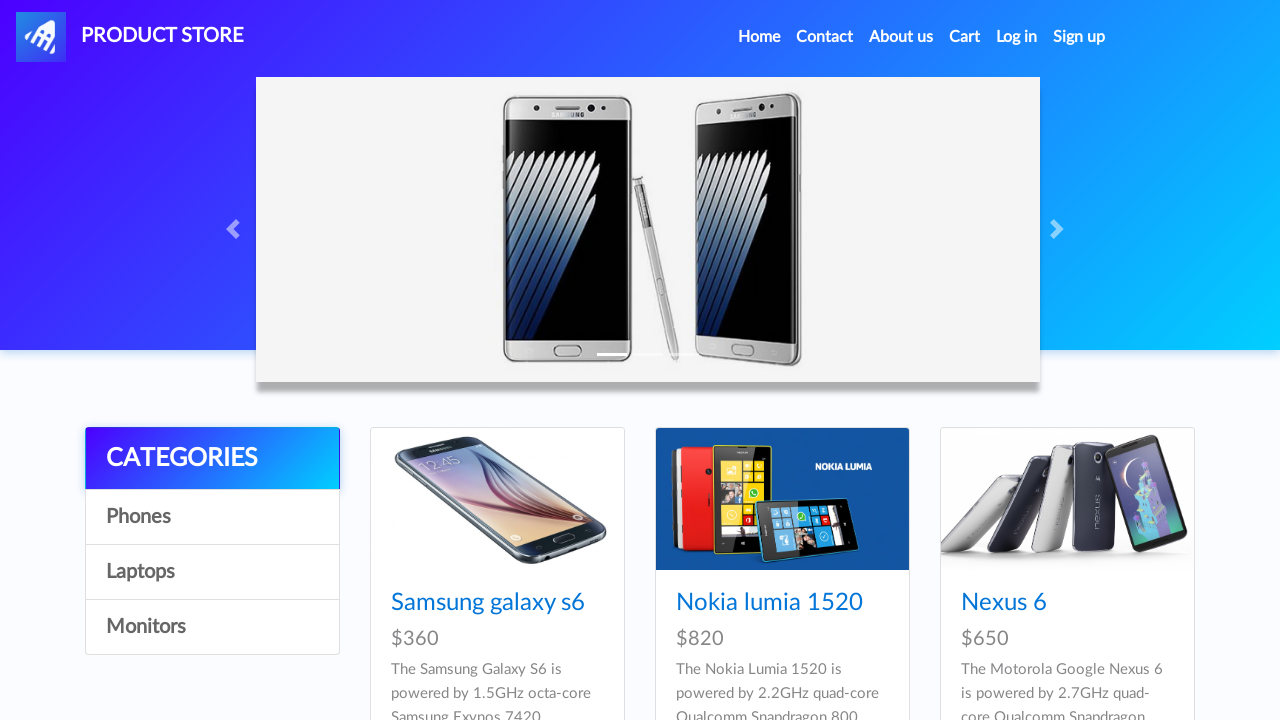

Verified Nexus 6 is present in items list
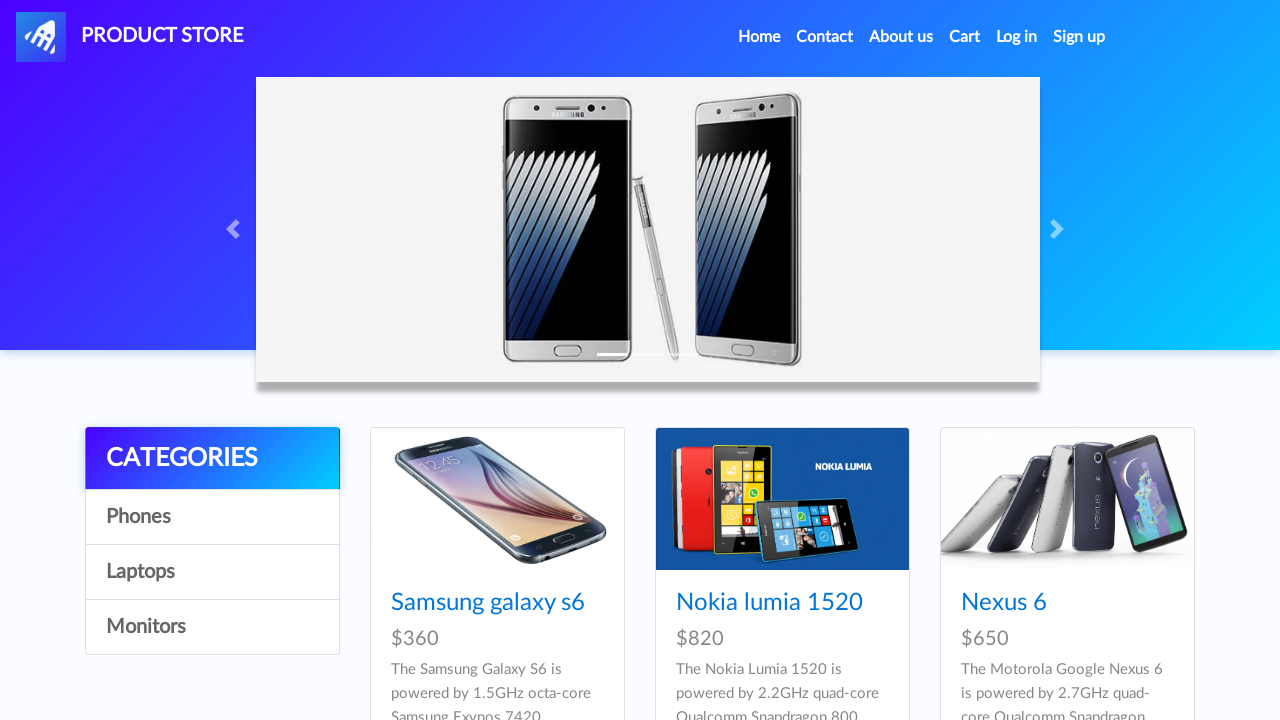

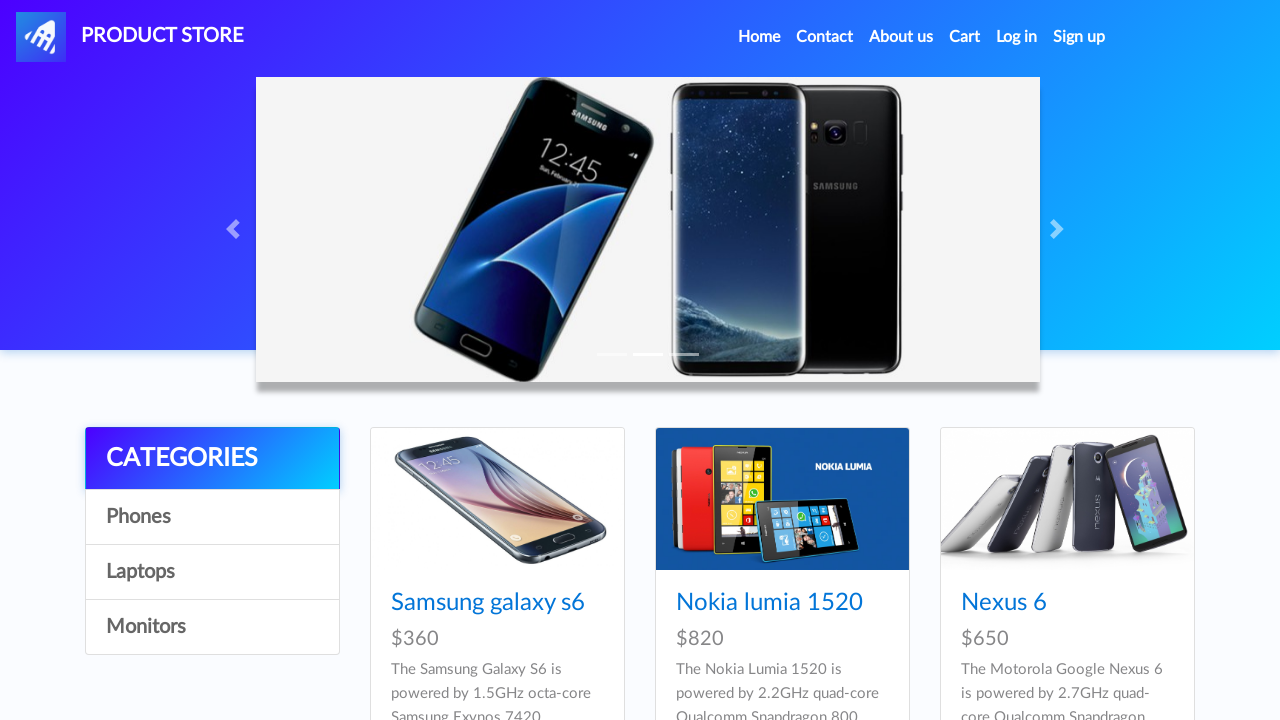